Tests JavaScript confirm alert handling by navigating to the OK & Cancel alert section, triggering a confirm dialog, and accepting it.

Starting URL: http://demo.automationtesting.in/Alerts.html

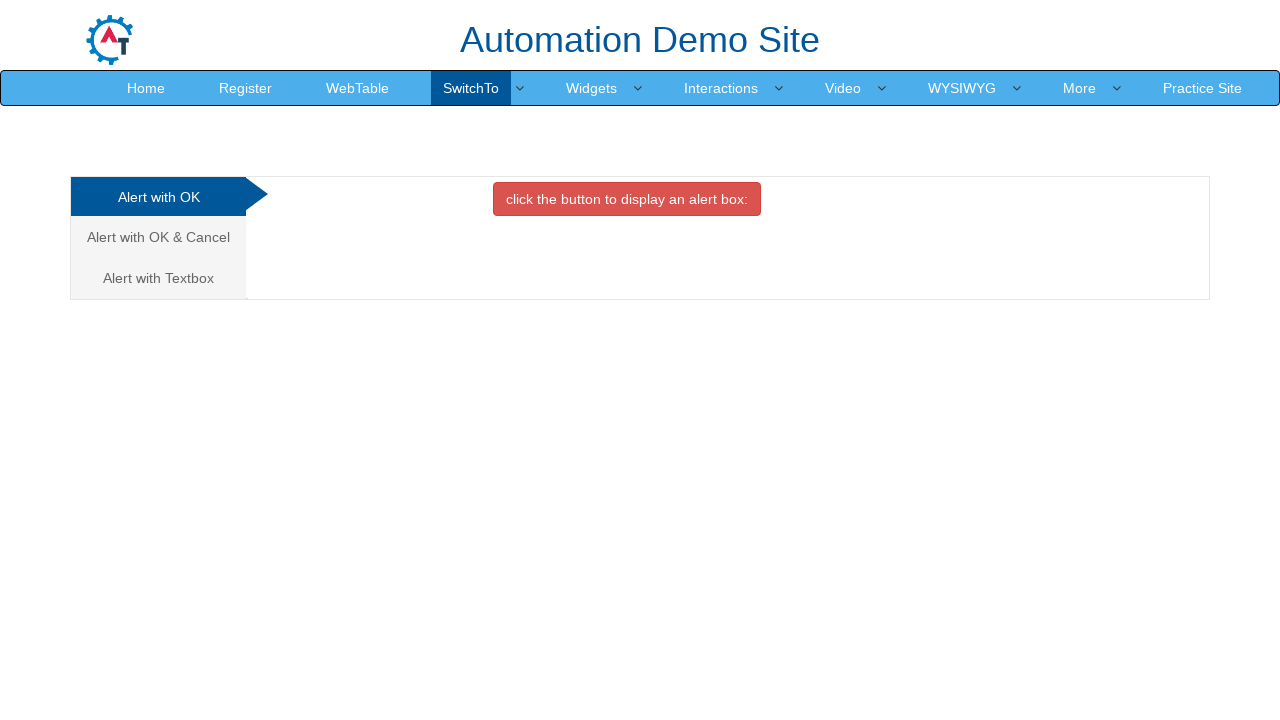

Clicked on 'Alert with OK & Cancel' tab at (158, 237) on a:text('Alert with OK & Cancel ')
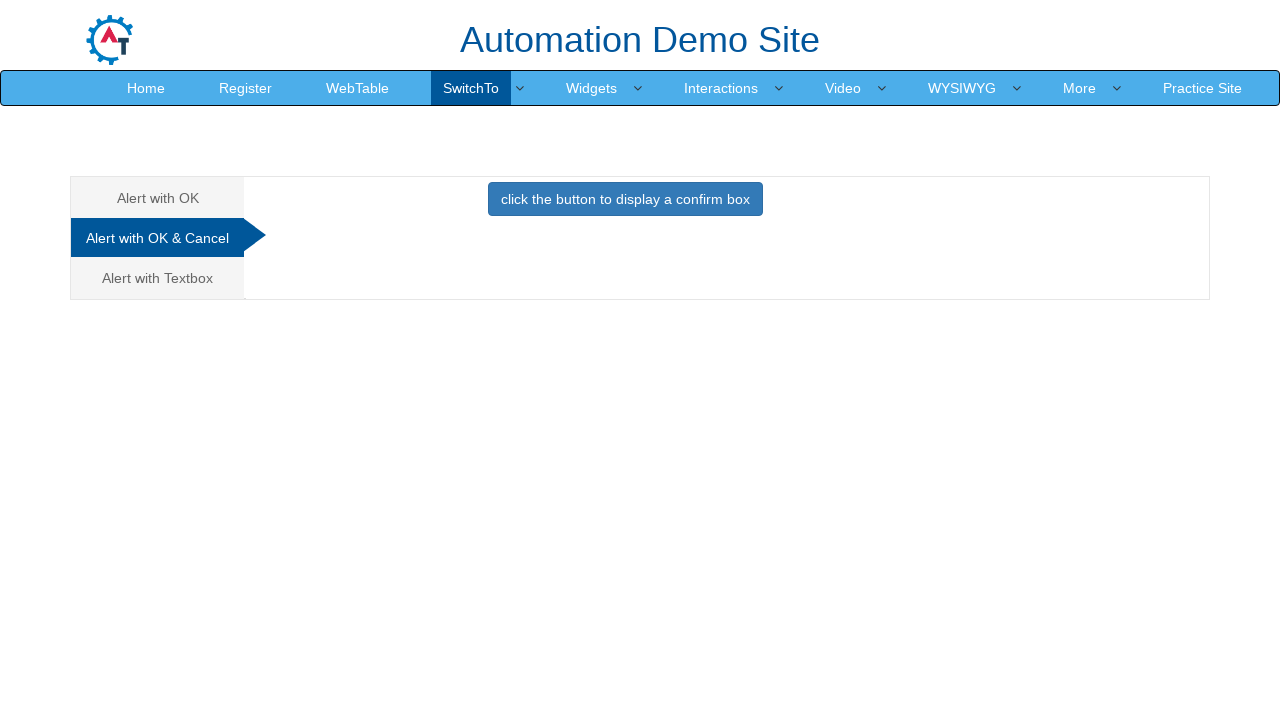

Set up dialog handler to accept confirm dialogs
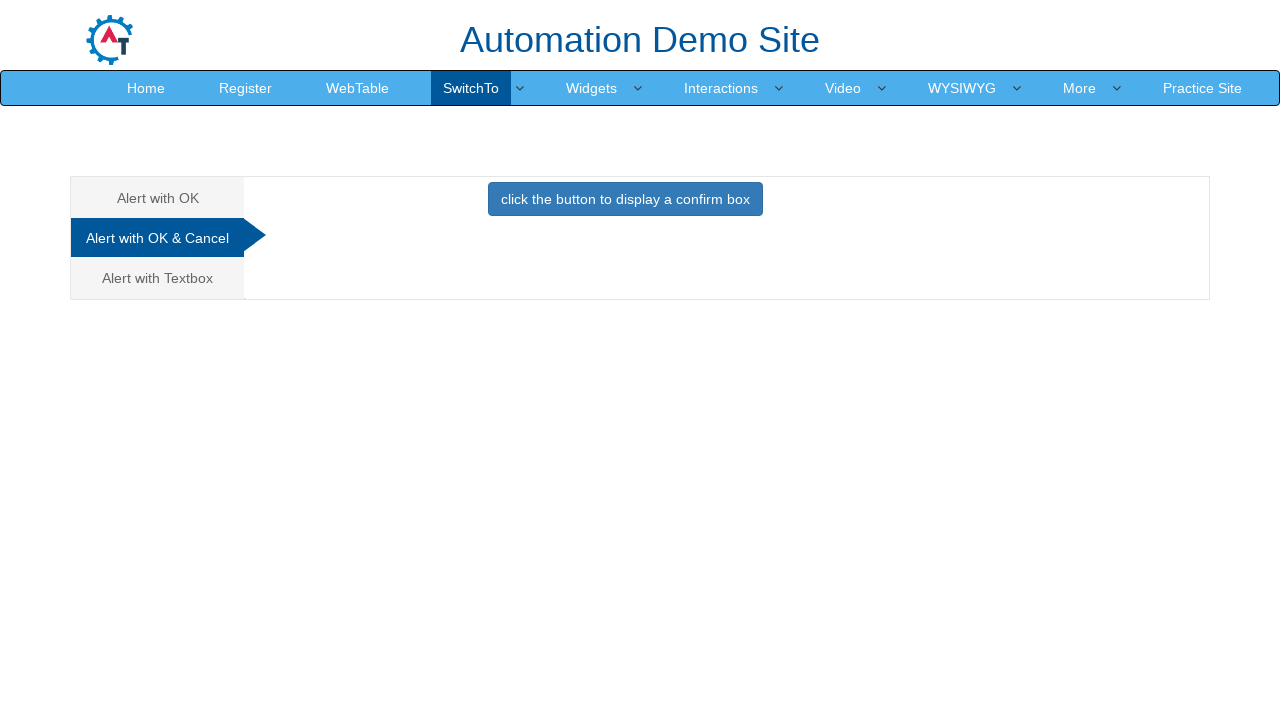

Clicked button to trigger confirm alert at (625, 199) on button[onclick='confirmbox()']
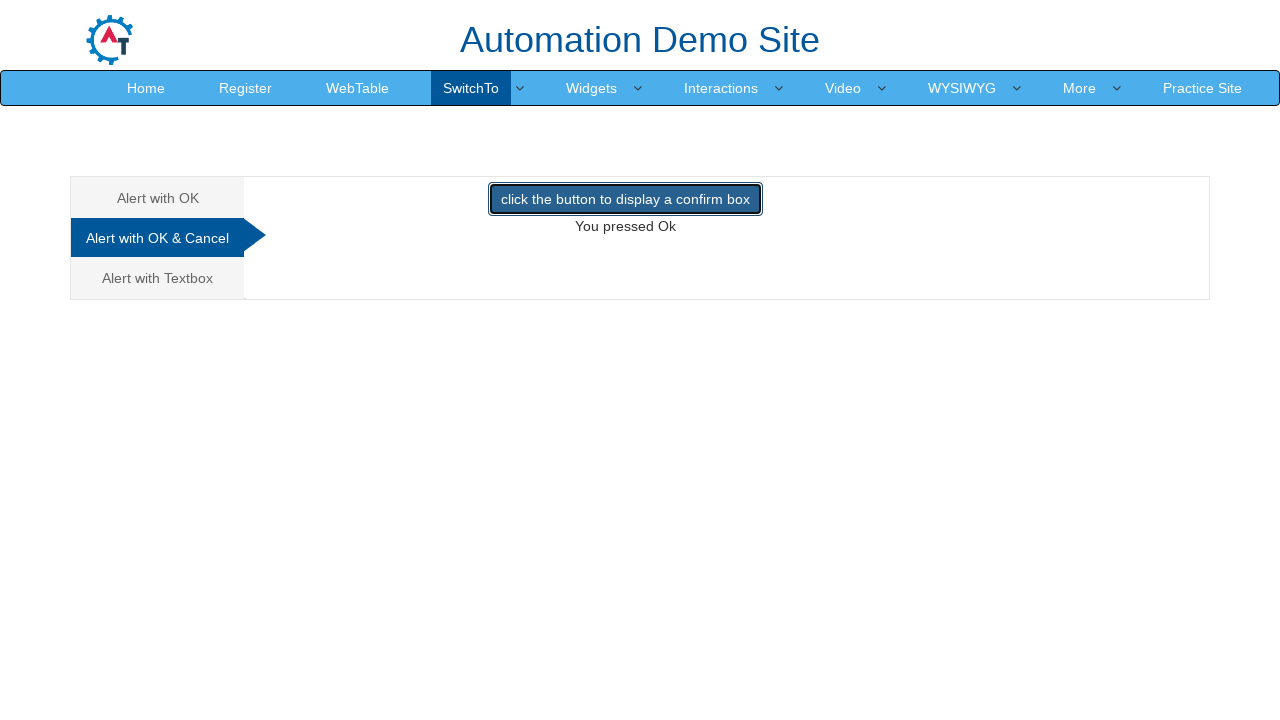

Waited for confirm dialog to be handled
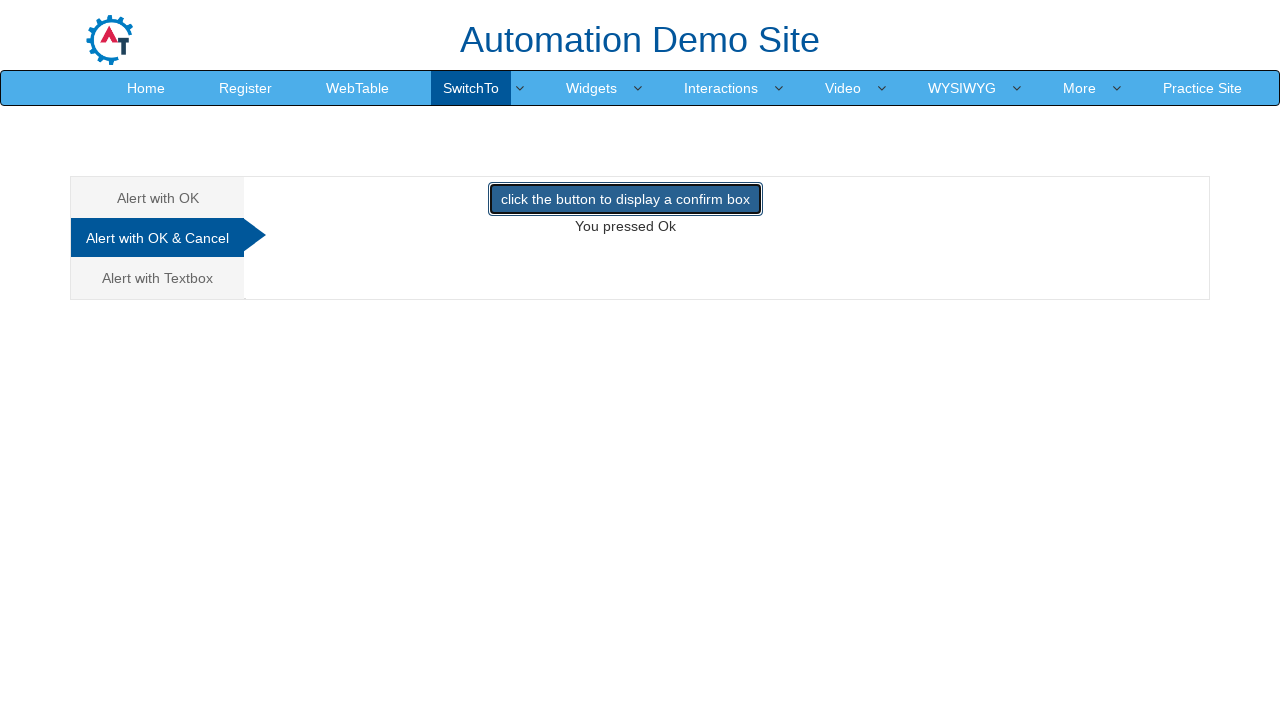

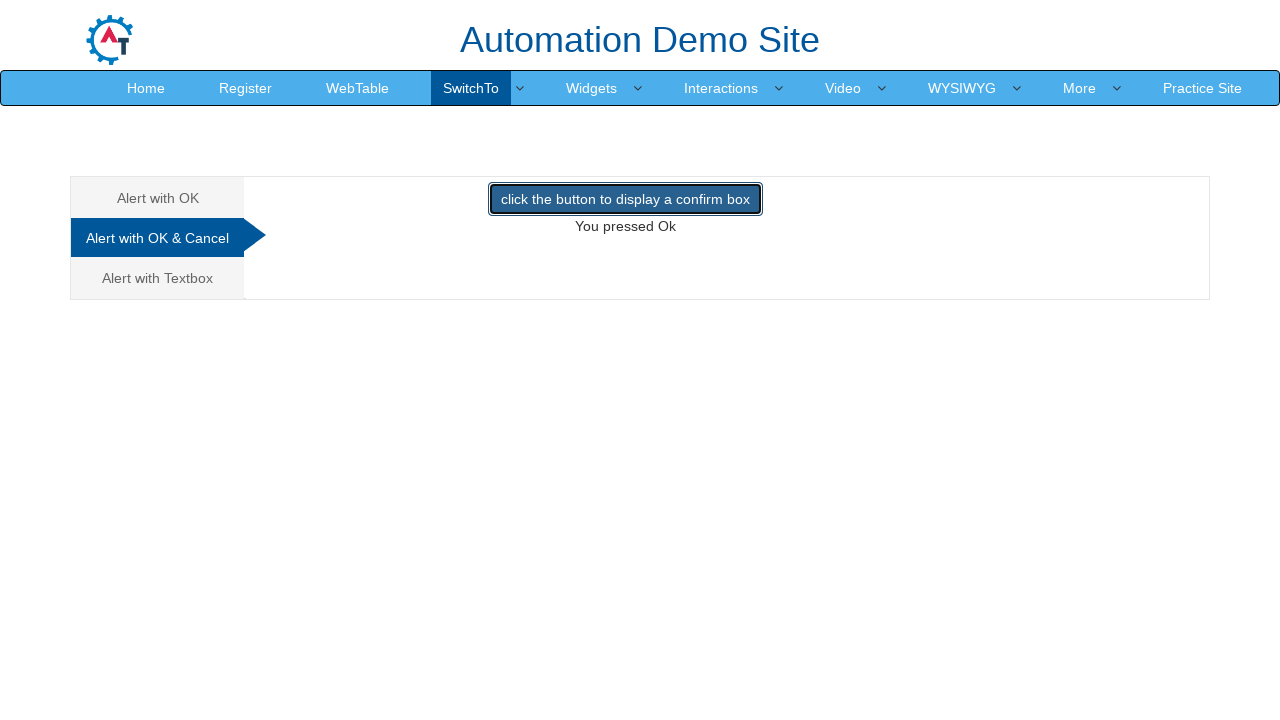